Tests date and time picker functionality by opening the picker and selecting a time slot from the time list.

Starting URL: https://demoqa.com/date-picker

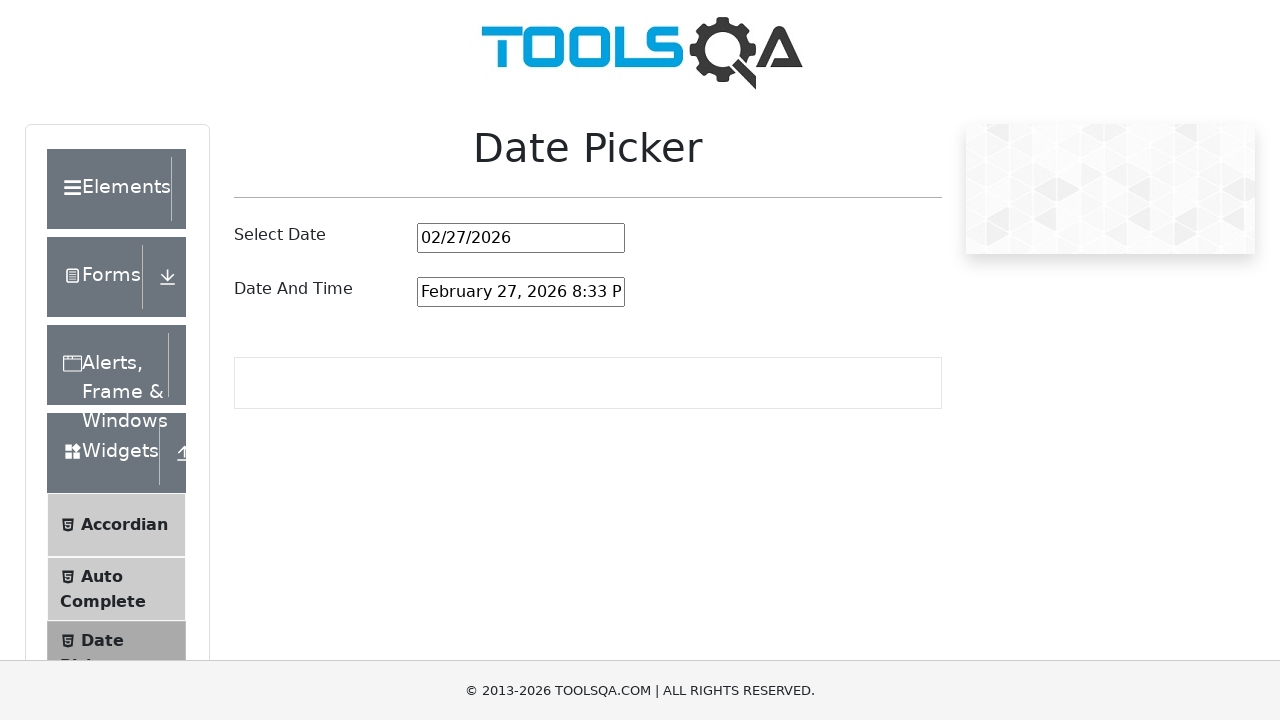

Clicked on date and time picker input to open the picker at (521, 292) on #dateAndTimePickerInput
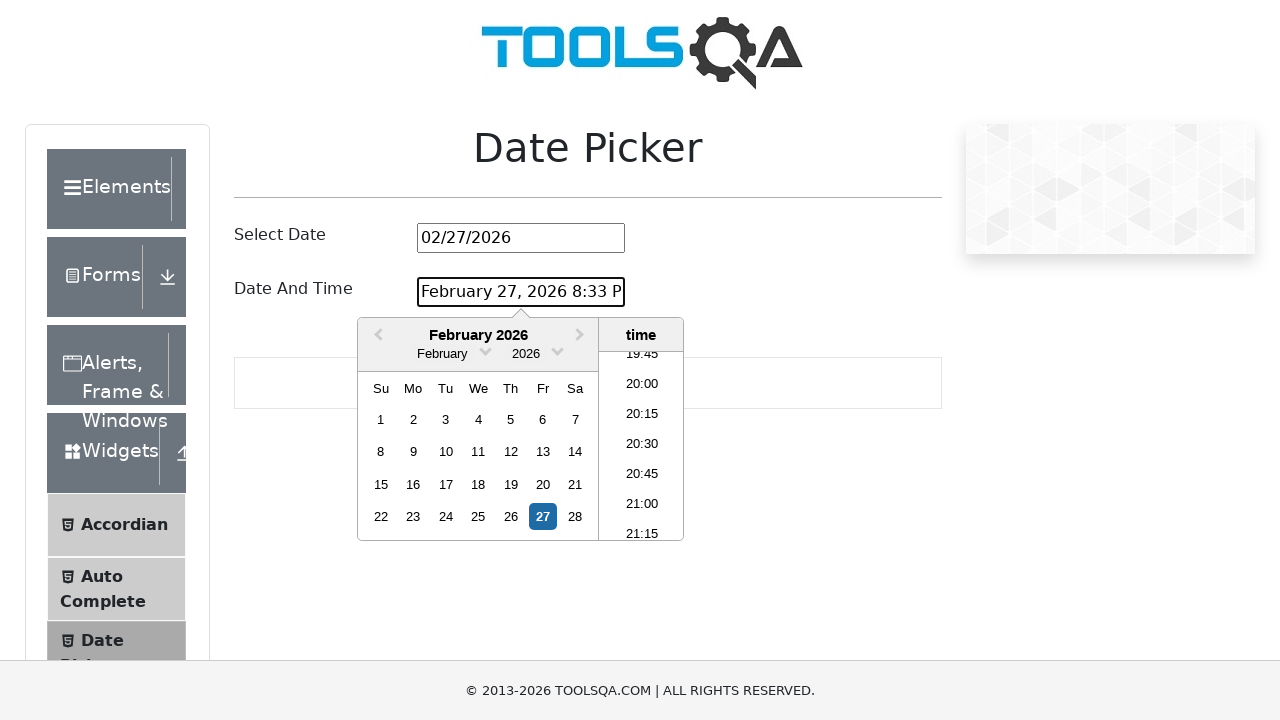

Selected the 4th time option (index 3) from the time list at (642, 446) on .react-datepicker__time-list-item >> nth=3
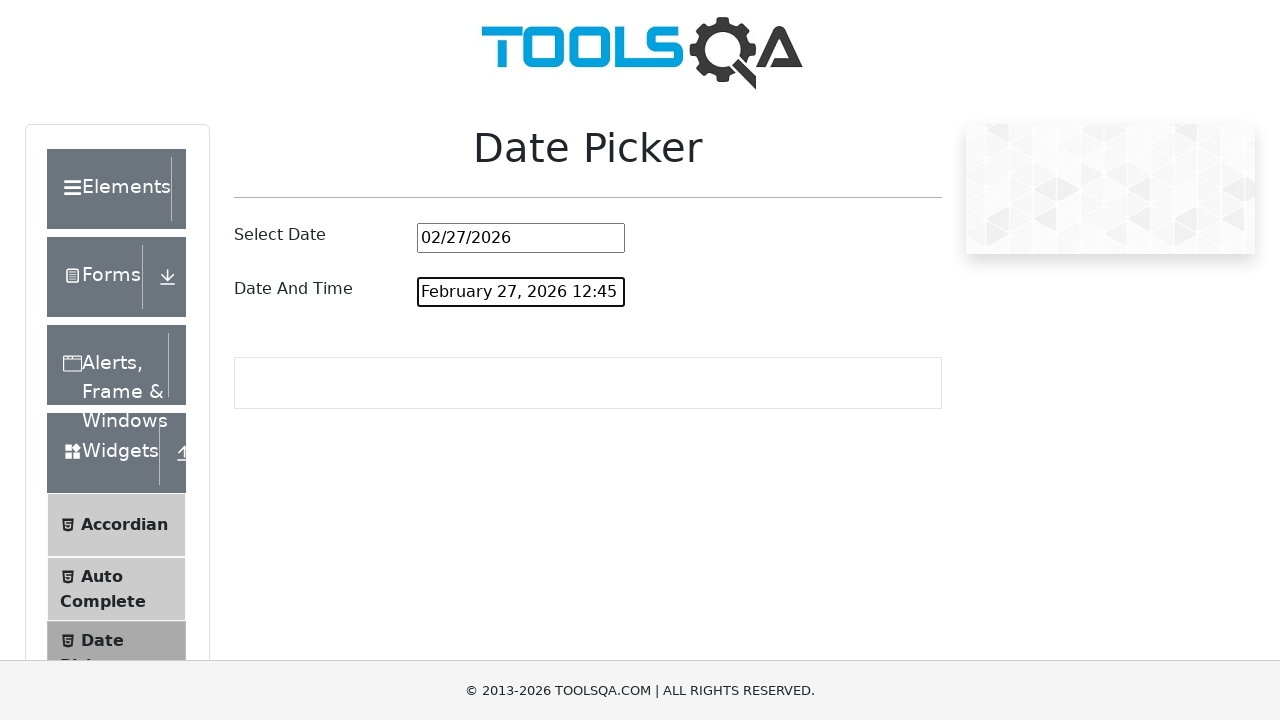

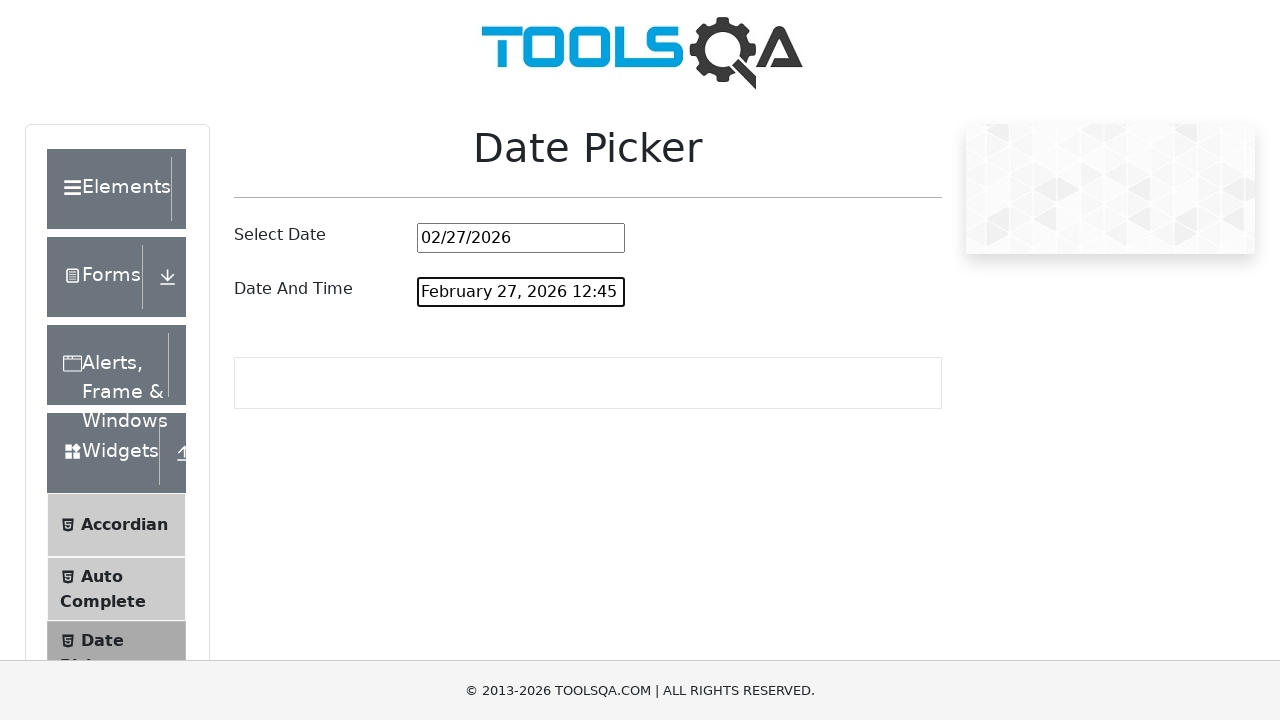